Navigates to Demo Tables and verifies the Employee Manager table can be accessed by iterating through all rows and columns

Starting URL: http://automationbykrishna.com

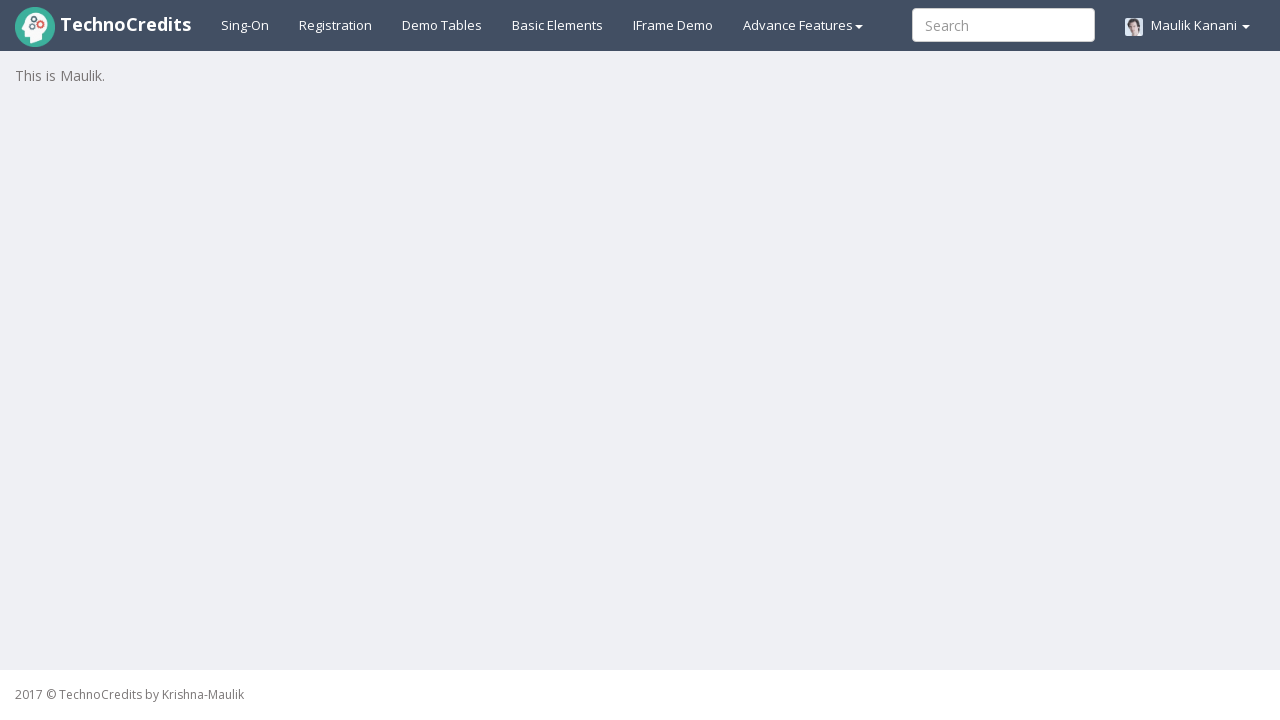

Clicked on Demo Tables tab at (442, 25) on a:text('Demo Tables')
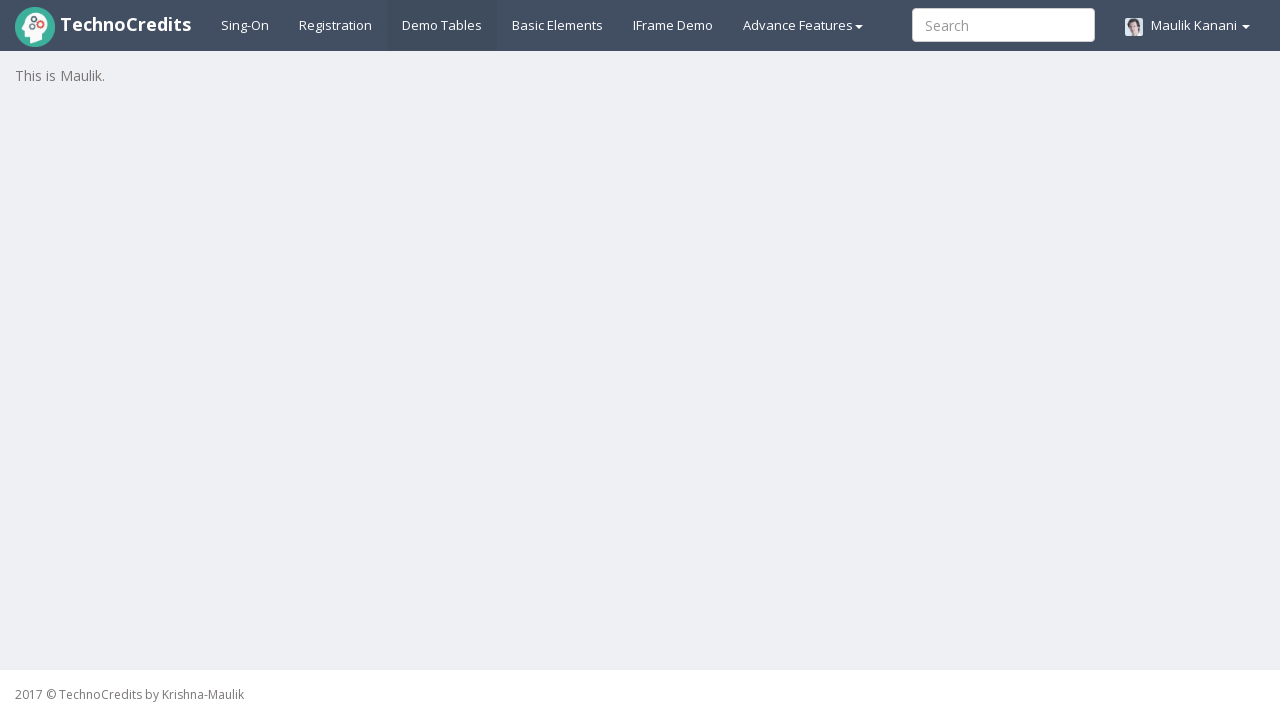

Employee Manager table loaded successfully
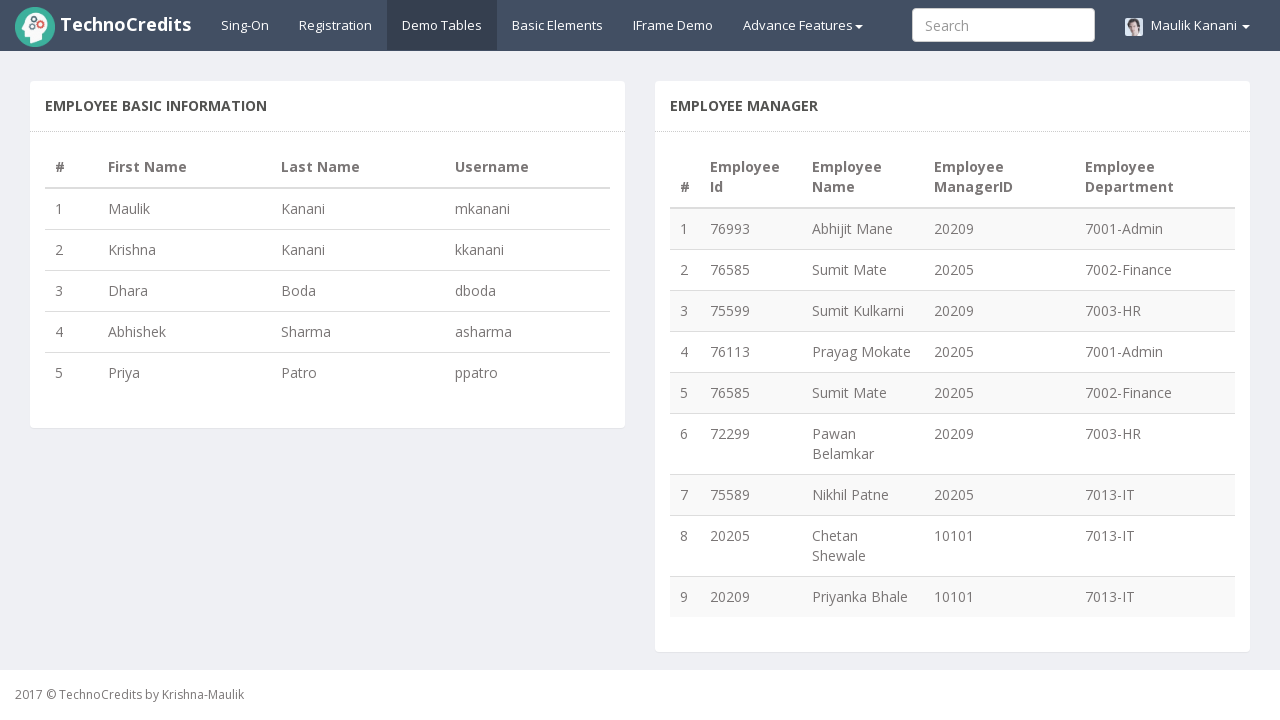

Counted 9 rows in the Employee Manager table
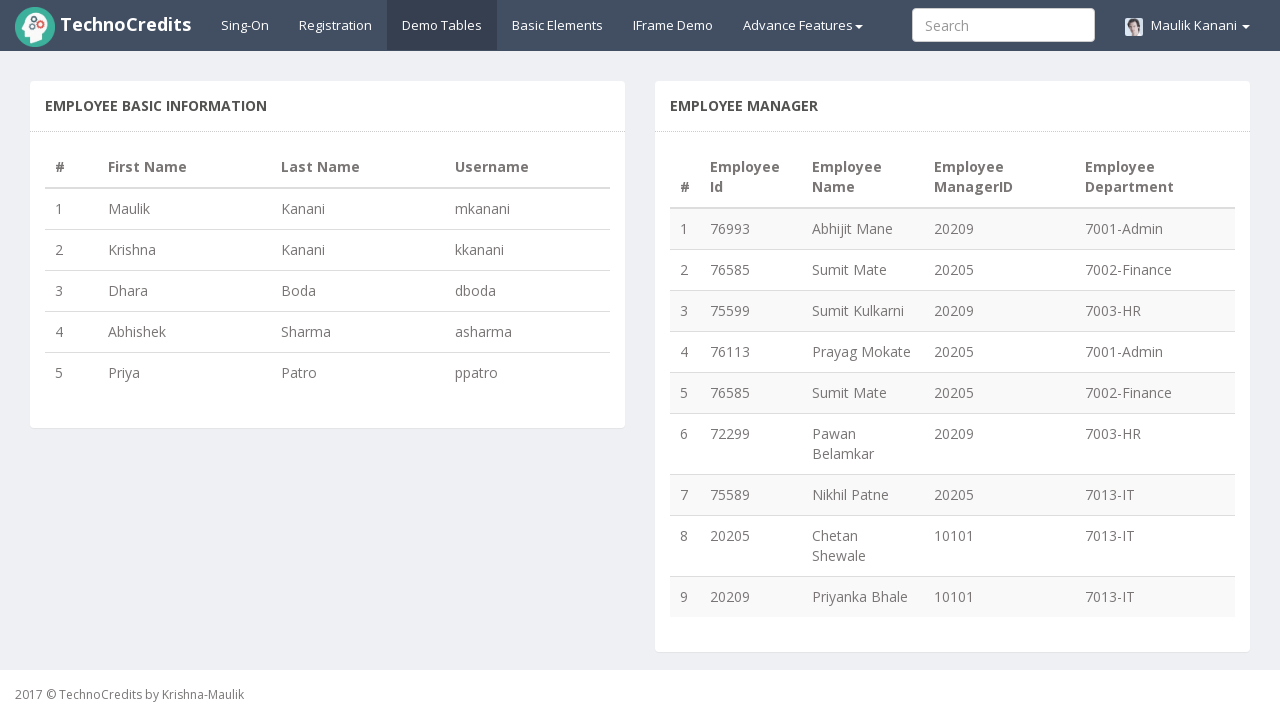

Counted 5 columns in the first row
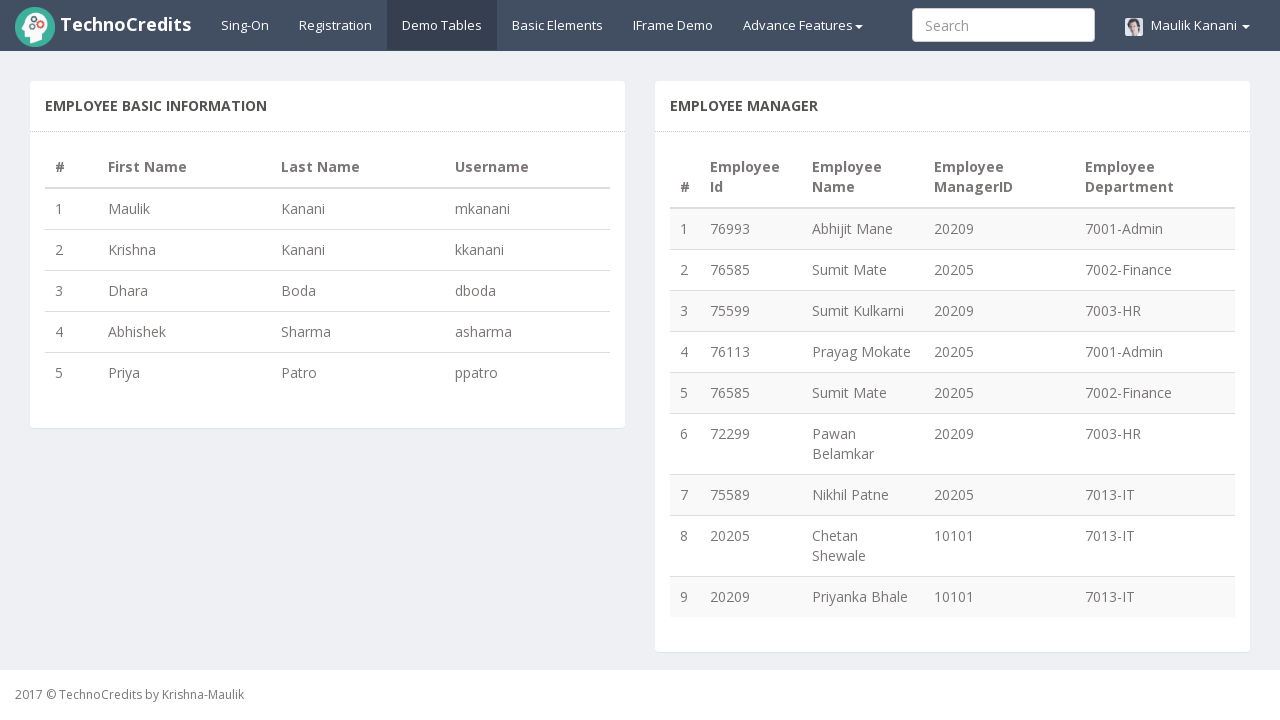

Accessed first cell of the Employee Manager table
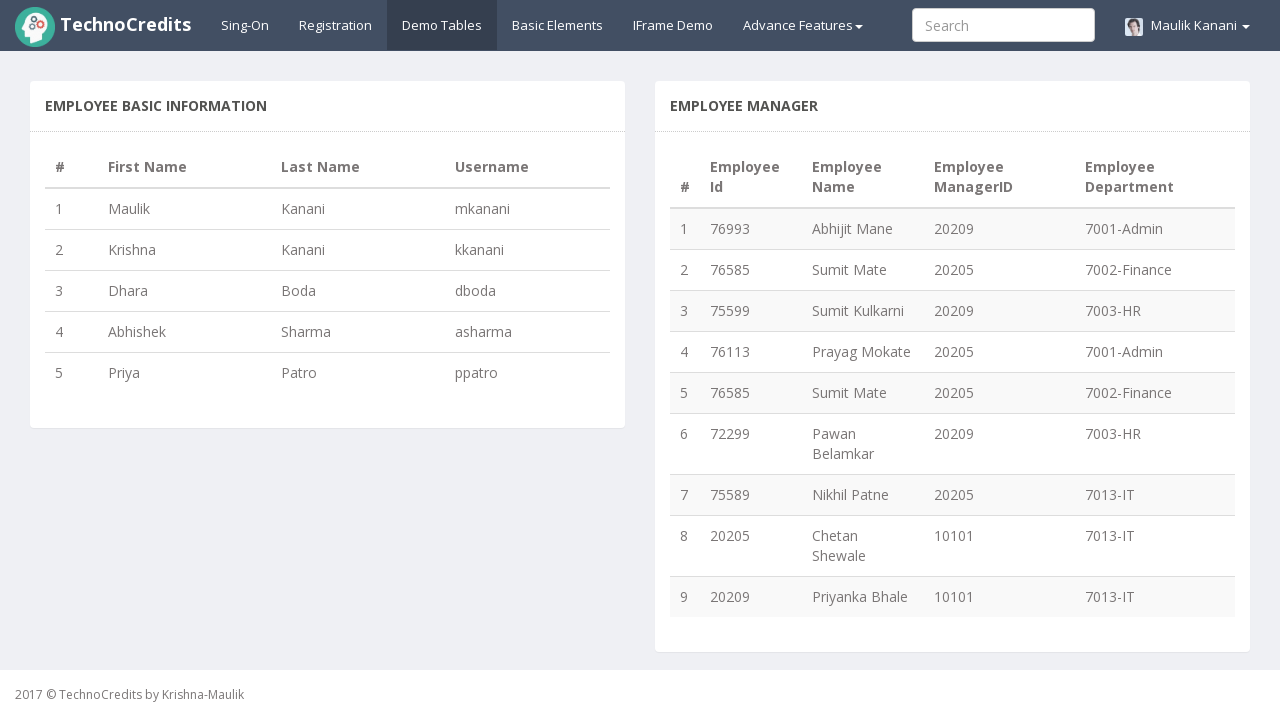

Accessed last cell (row 9, column 5) of the Employee Manager table
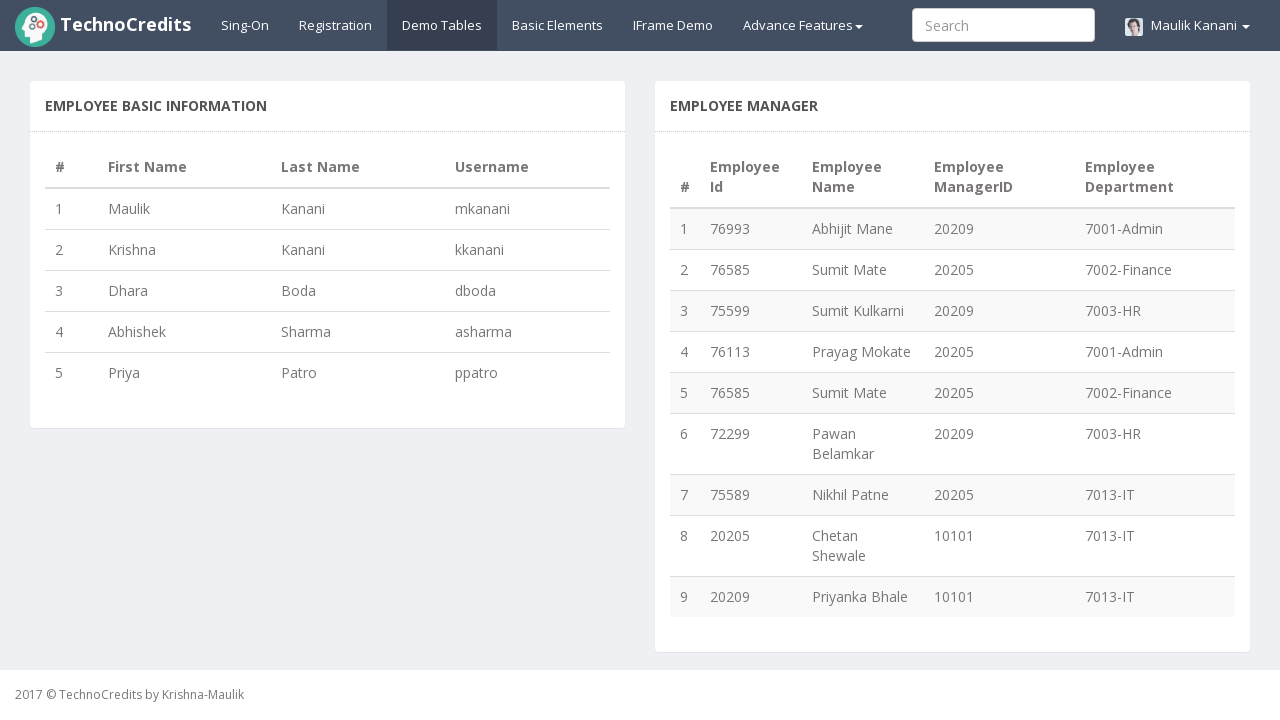

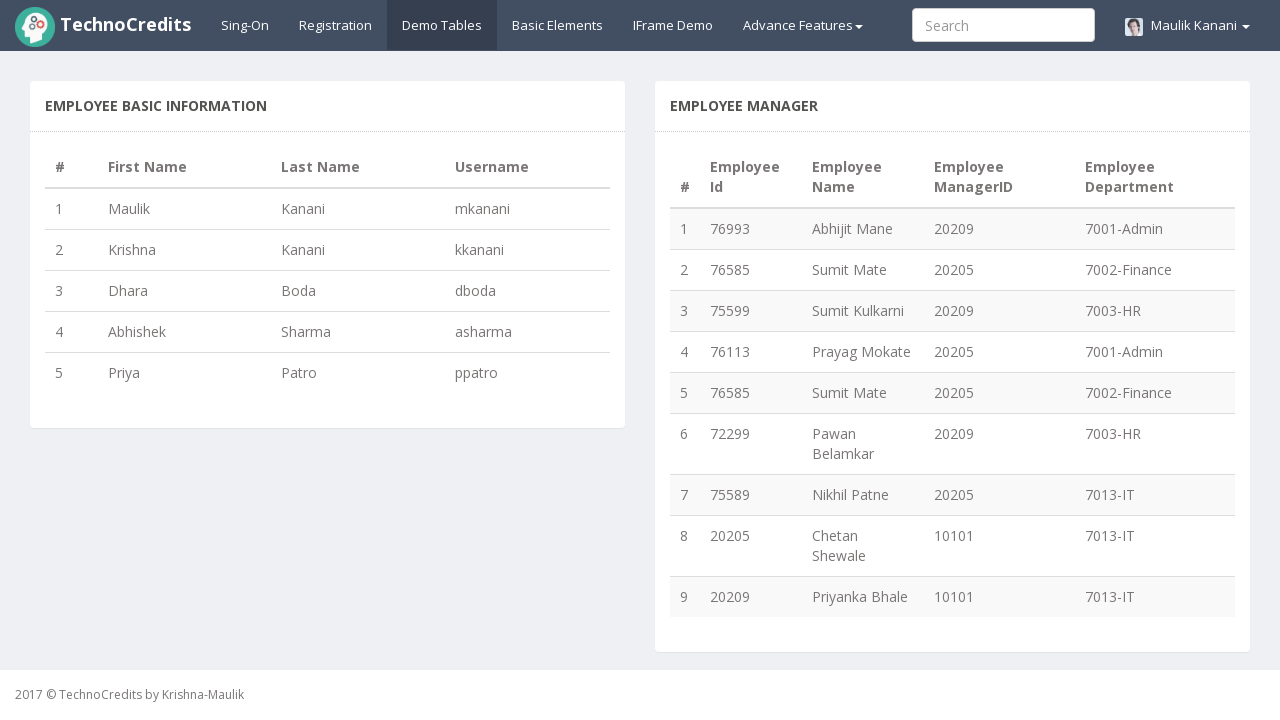